Navigates to the XPath practice page and verifies page loads correctly

Starting URL: https://selectorshub.com/xpath-practice-page/

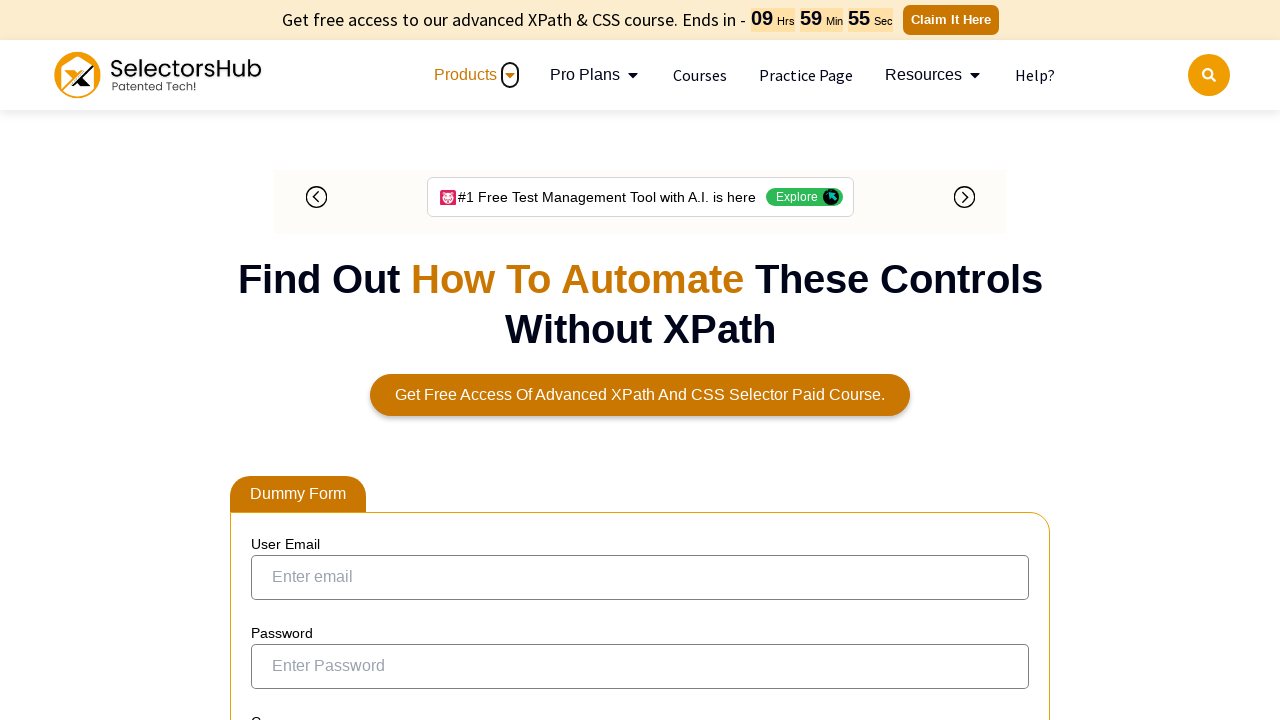

Waited for page to load (domcontentloaded state)
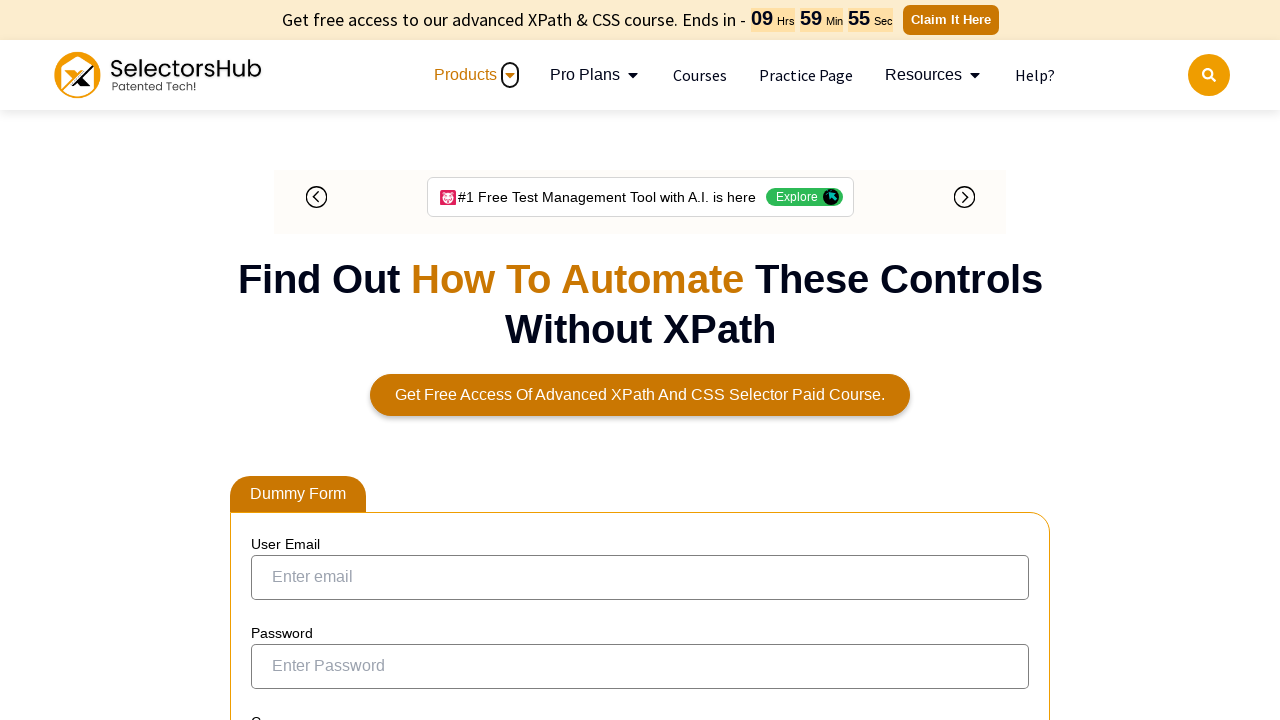

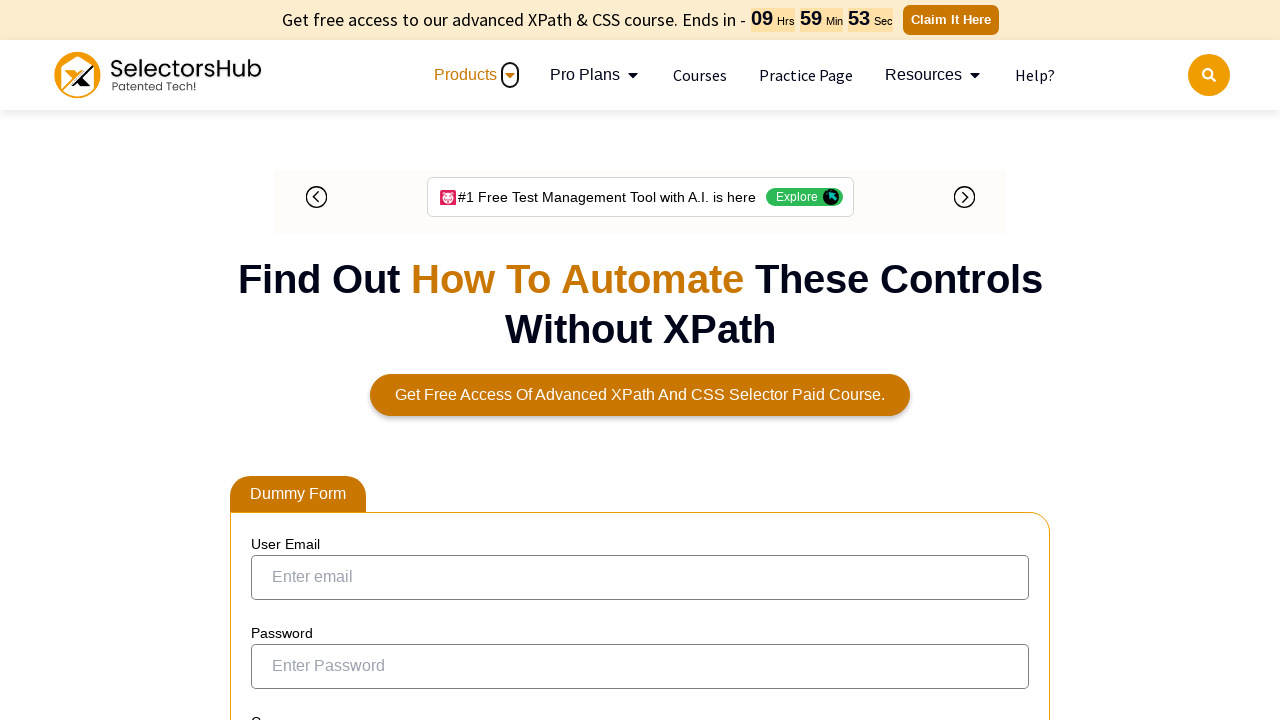